Tests the DemoBlaze store homepage using soft assertions to verify page title, URL, and navbar visibility - continues execution even if assertions fail.

Starting URL: https://demoblaze.com/index.html

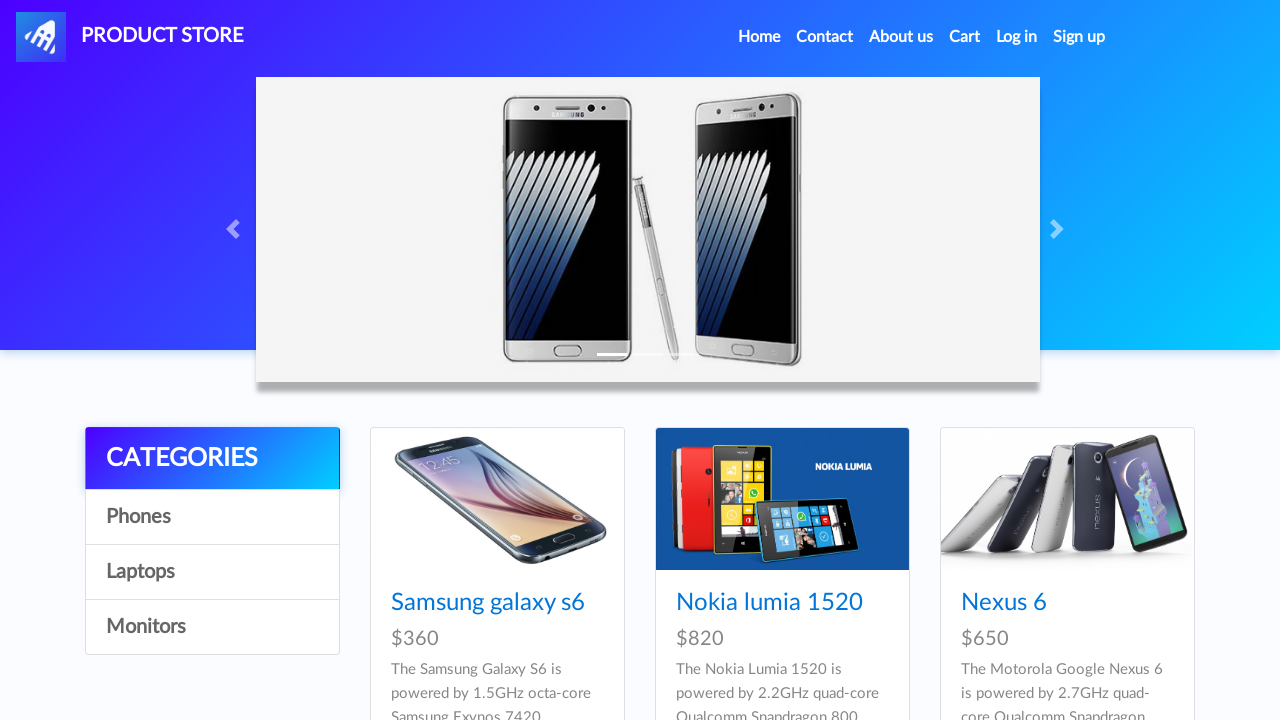

Verified page URL is https://demoblaze.com/index.html
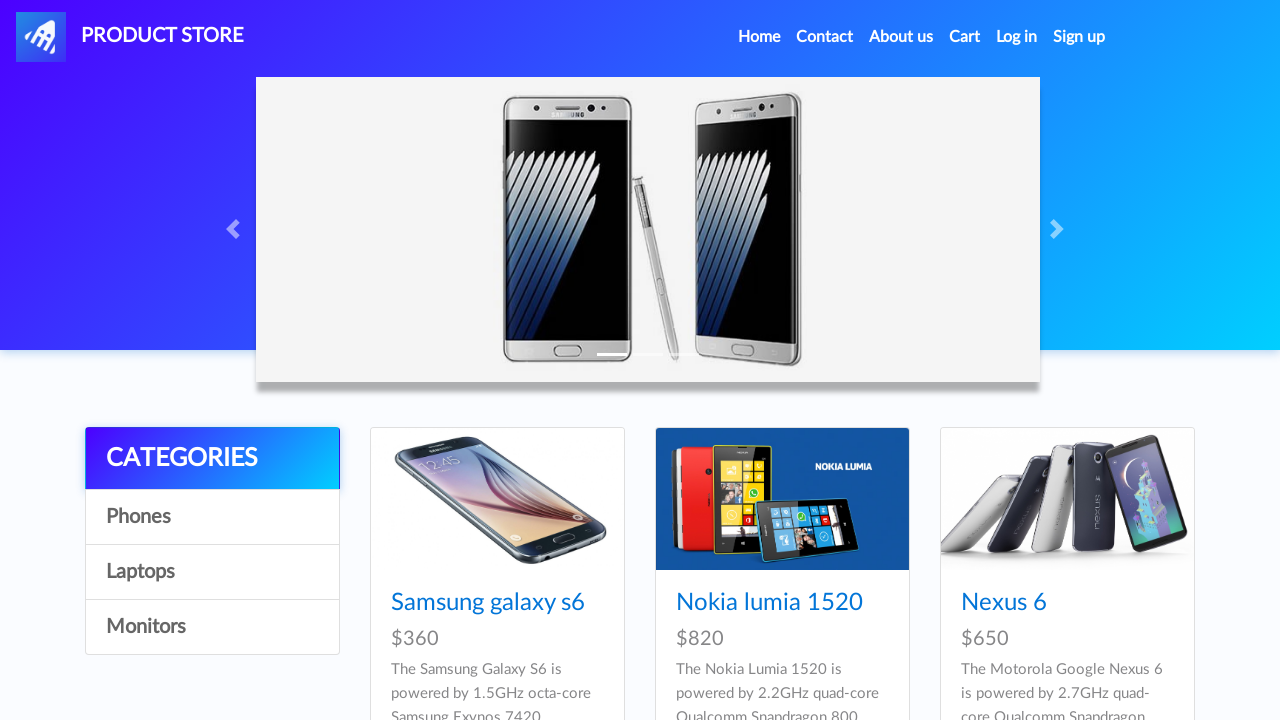

Verified navbar brand is visible
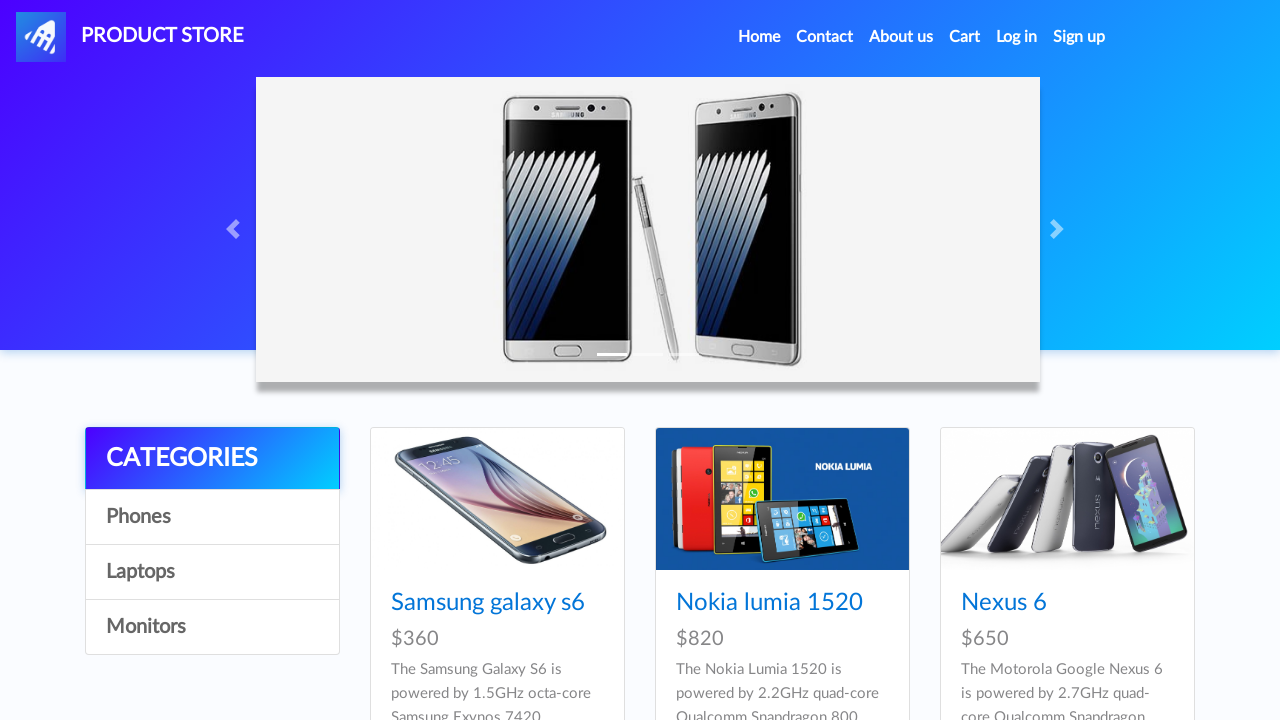

Verified page title contains 'STORE'
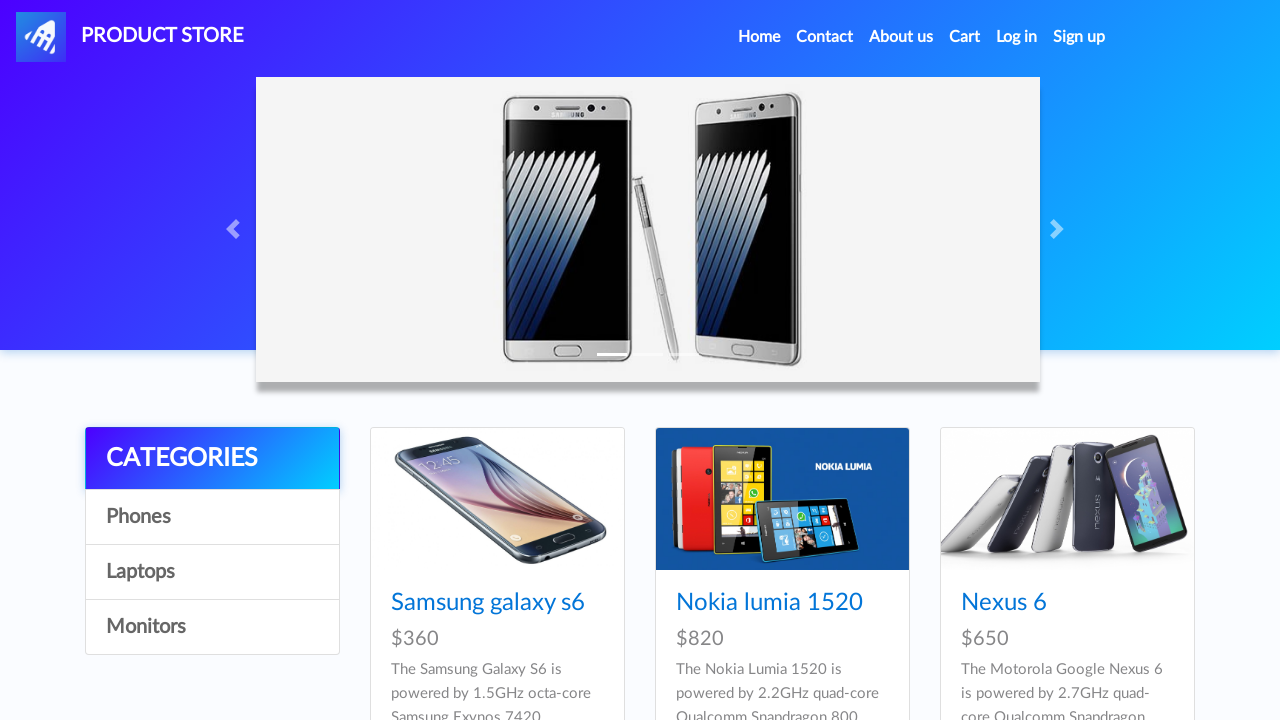

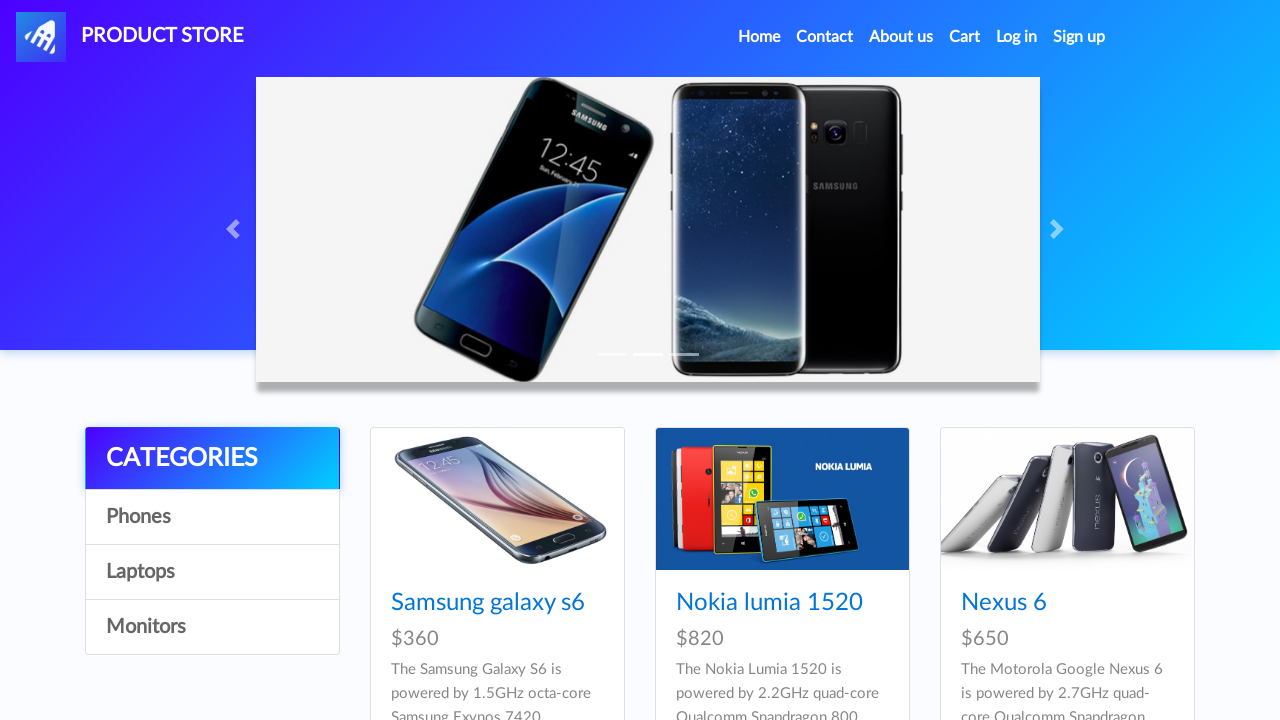